Tests JavaScript Prompt dialog by clicking the prompt button, entering text "Abdullah" into the prompt, accepting it, and verifying the result contains the entered text.

Starting URL: https://the-internet.herokuapp.com/javascript_alerts

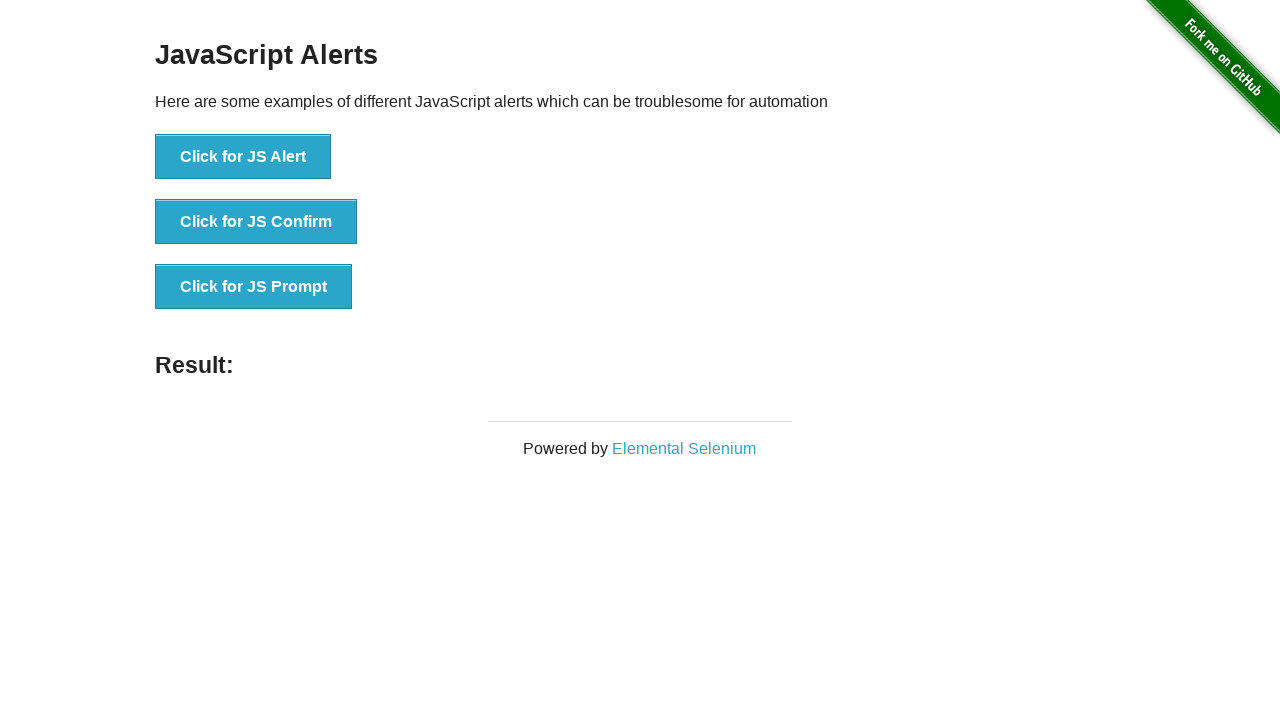

Set up dialog handler to accept prompt with 'Abdullah'
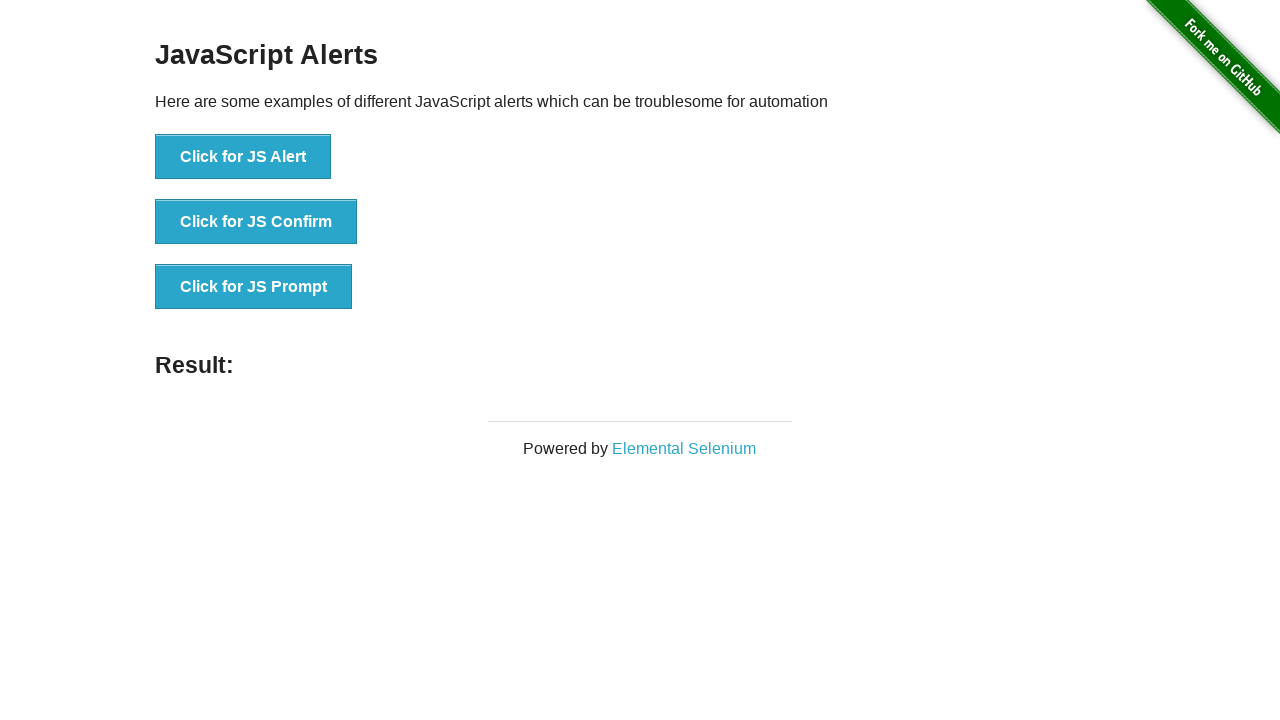

Clicked the JavaScript Prompt button at (254, 287) on xpath=//button[@onclick='jsPrompt()']
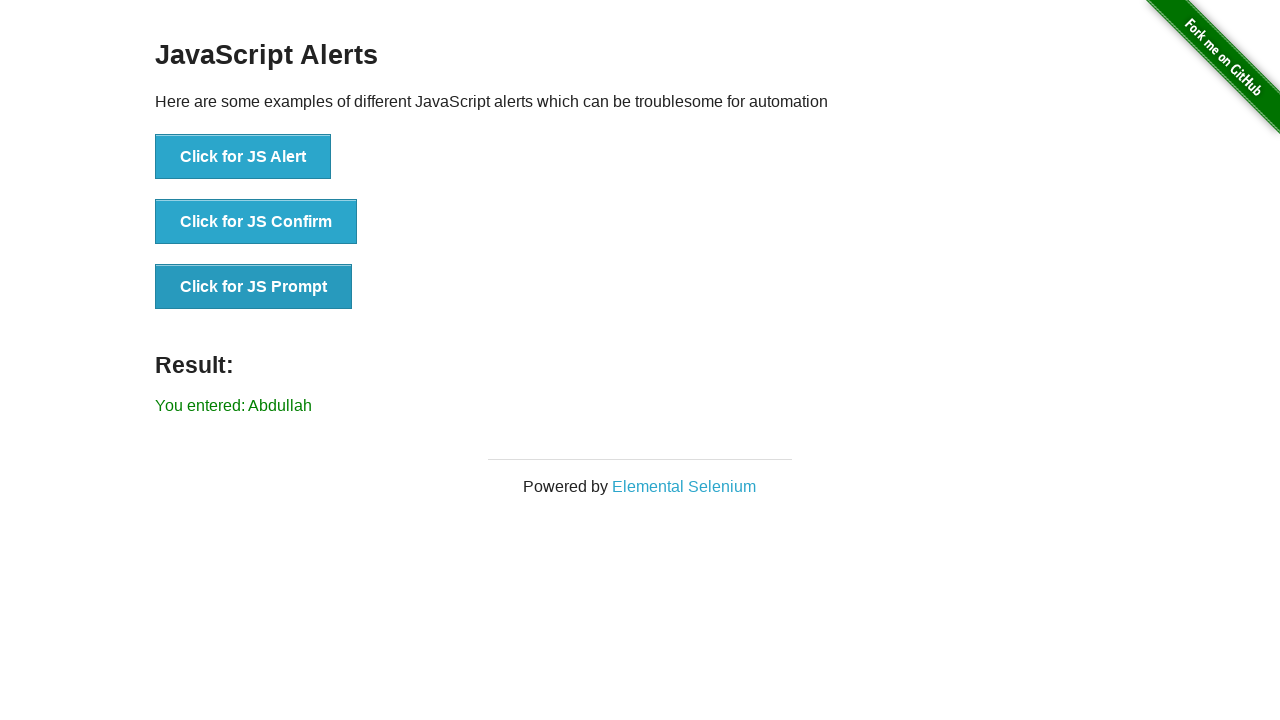

Waited for result element to appear
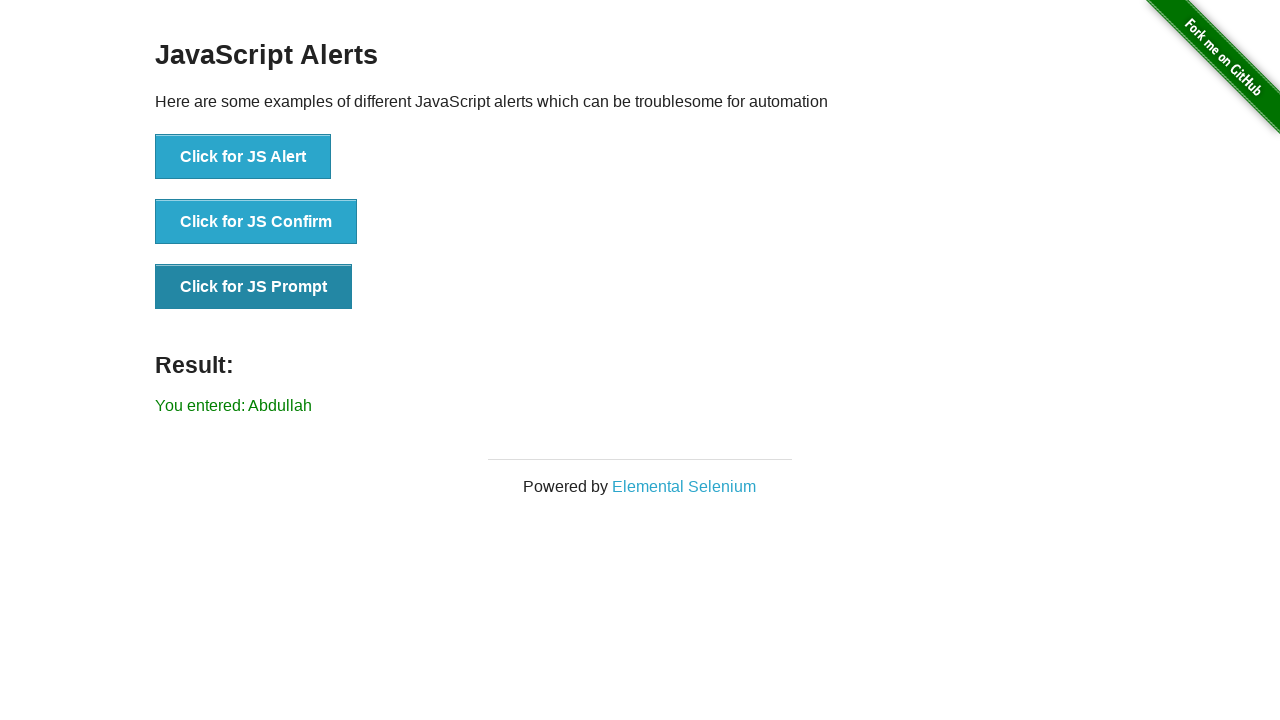

Retrieved result text content
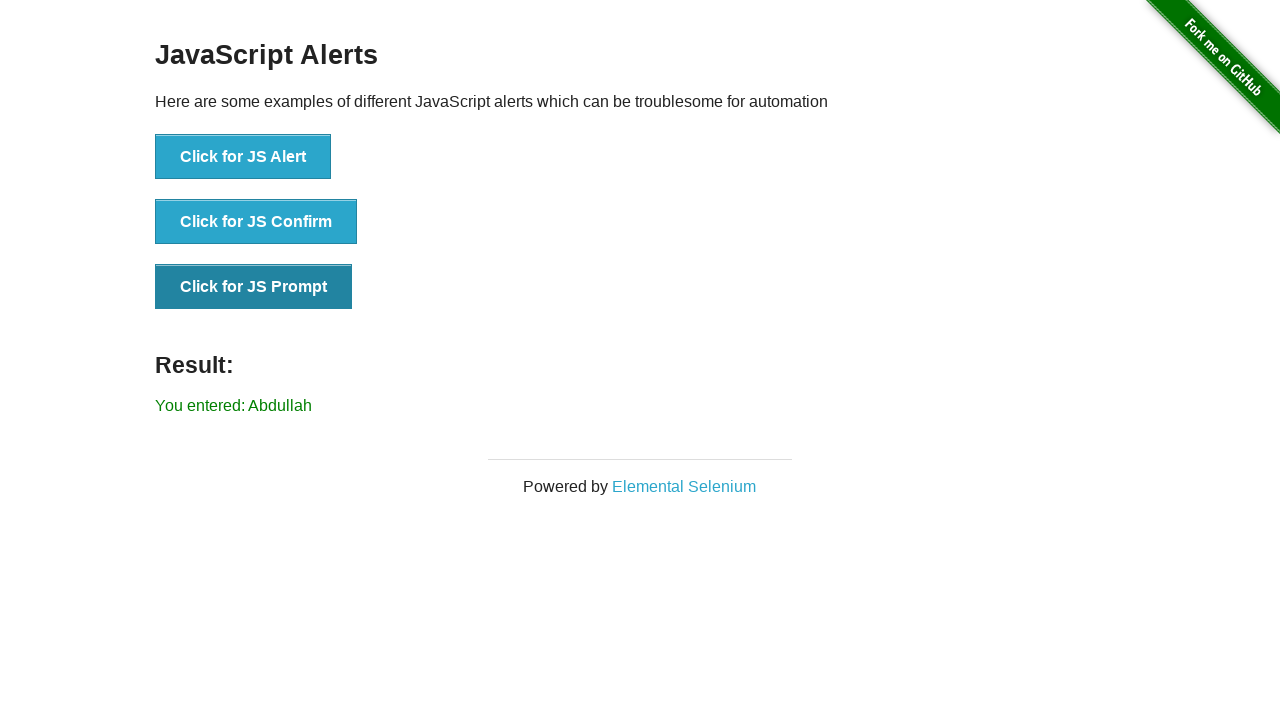

Verified that 'Abdullah' is present in the result text
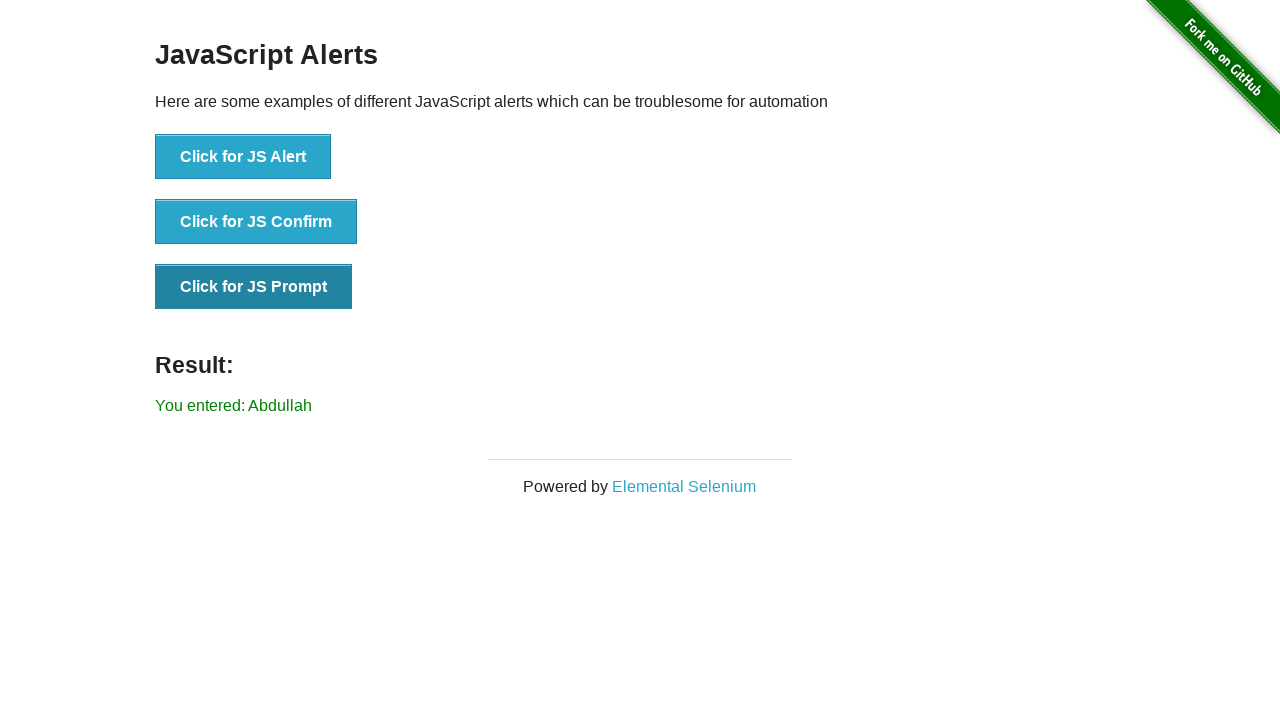

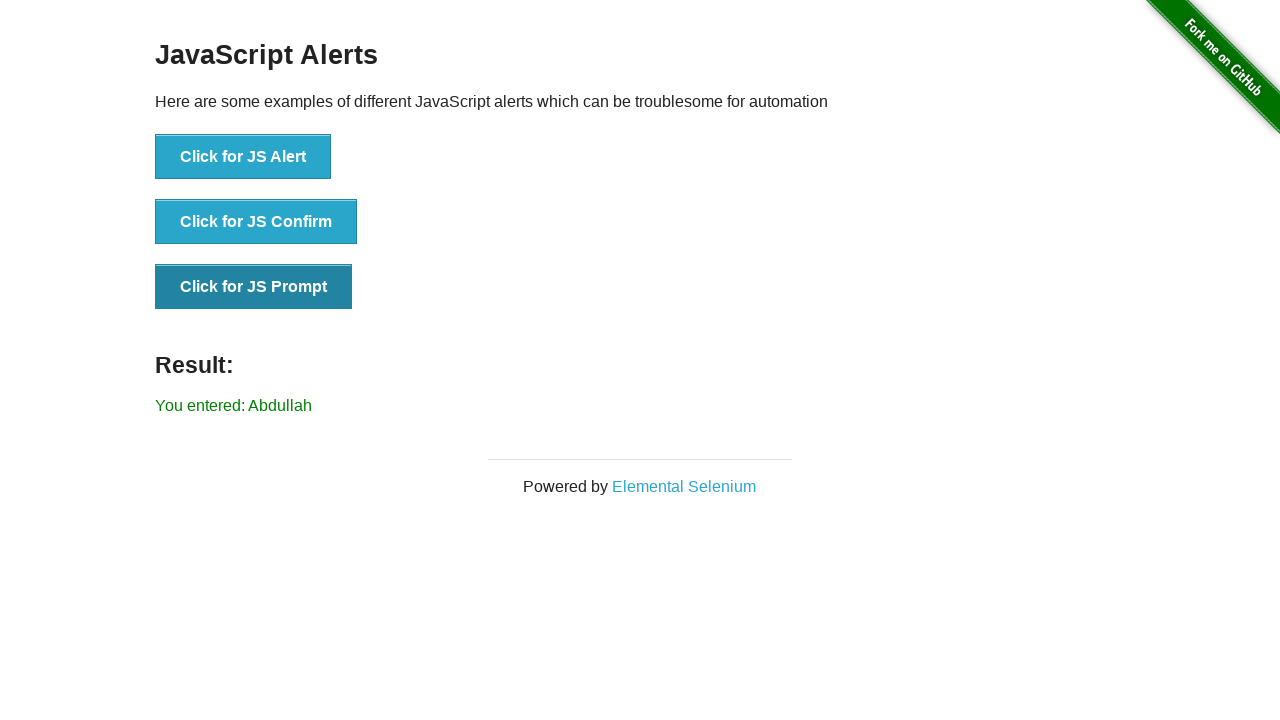